Tests selecting an option from an old-style HTML select dropdown menu by index position on DemoQA's select menu page

Starting URL: https://demoqa.com/select-menu

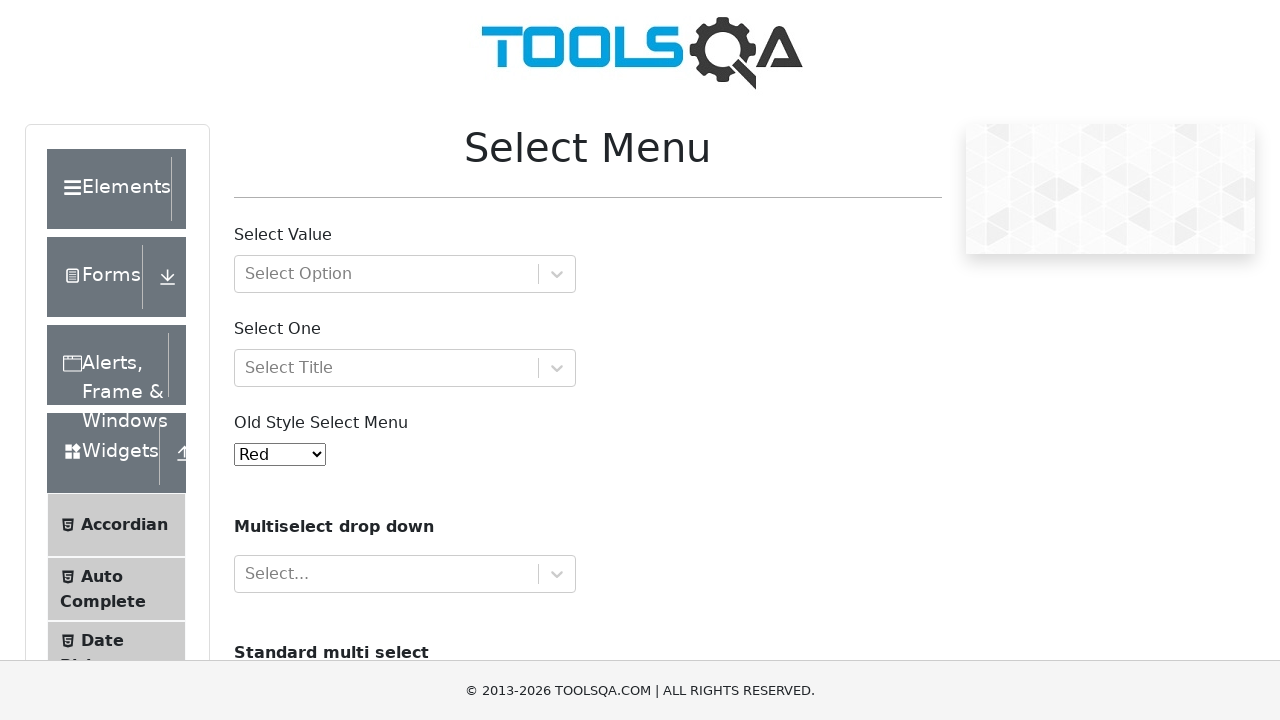

Selected the third option (index 2) from the old-style HTML select dropdown menu on #oldSelectMenu
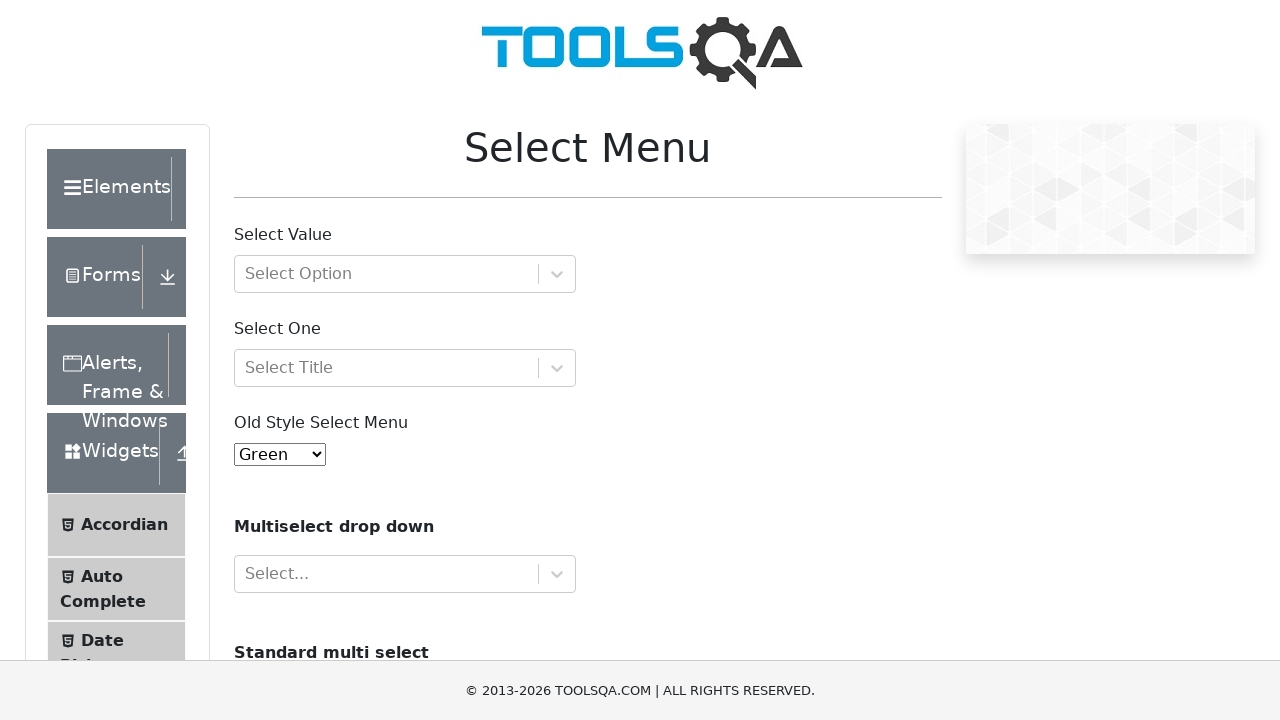

Waited 1 second to allow selection to complete
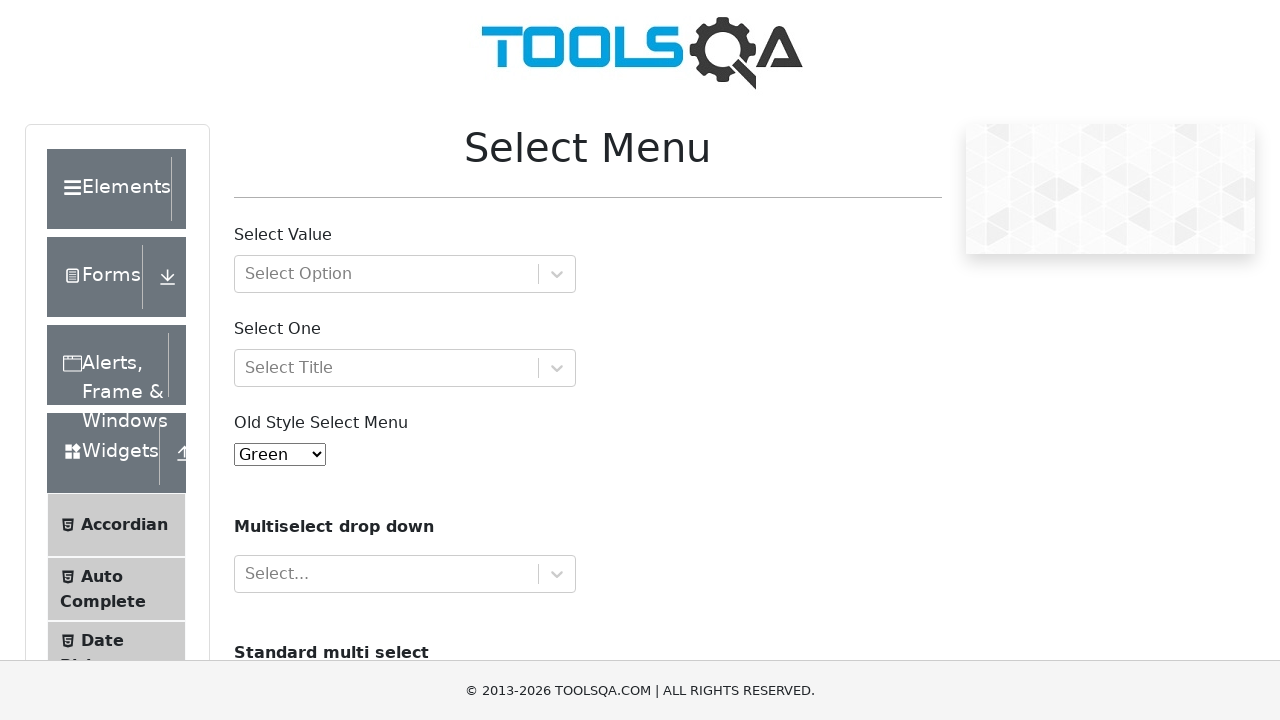

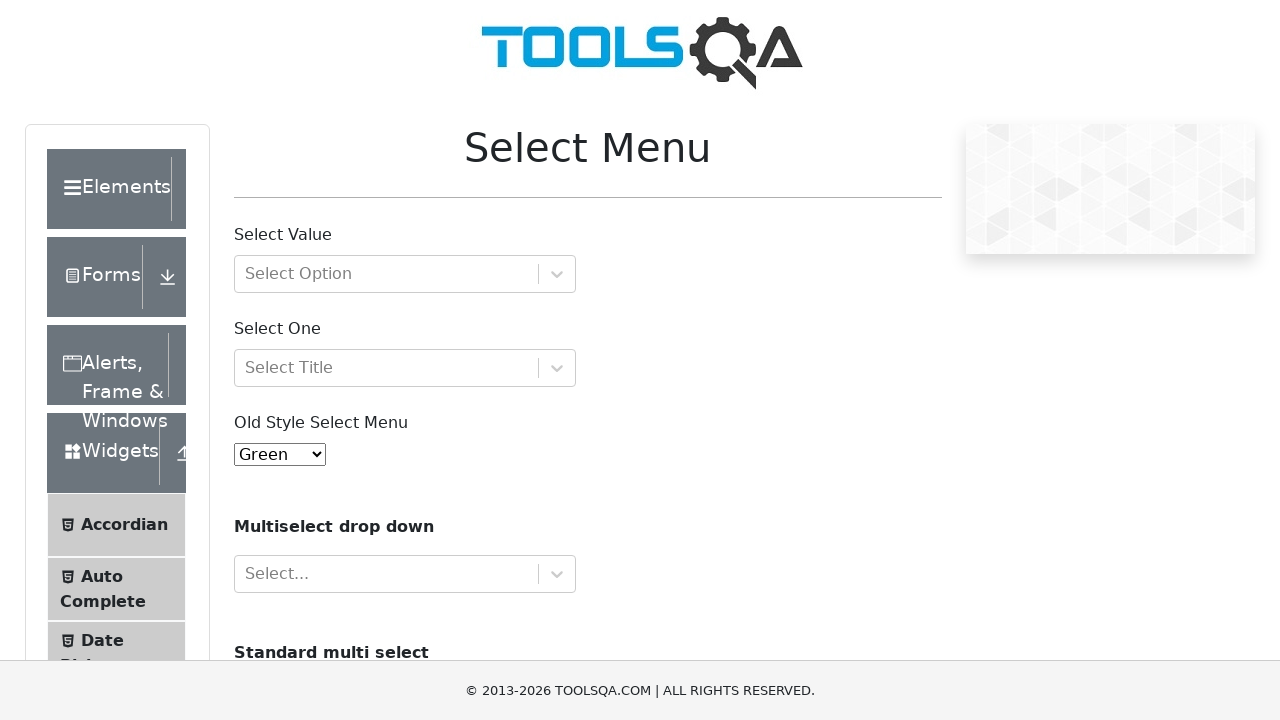